Tests clearing the complete state of all items by checking and unchecking toggle-all

Starting URL: https://todo-app.serenity-js.org/#/

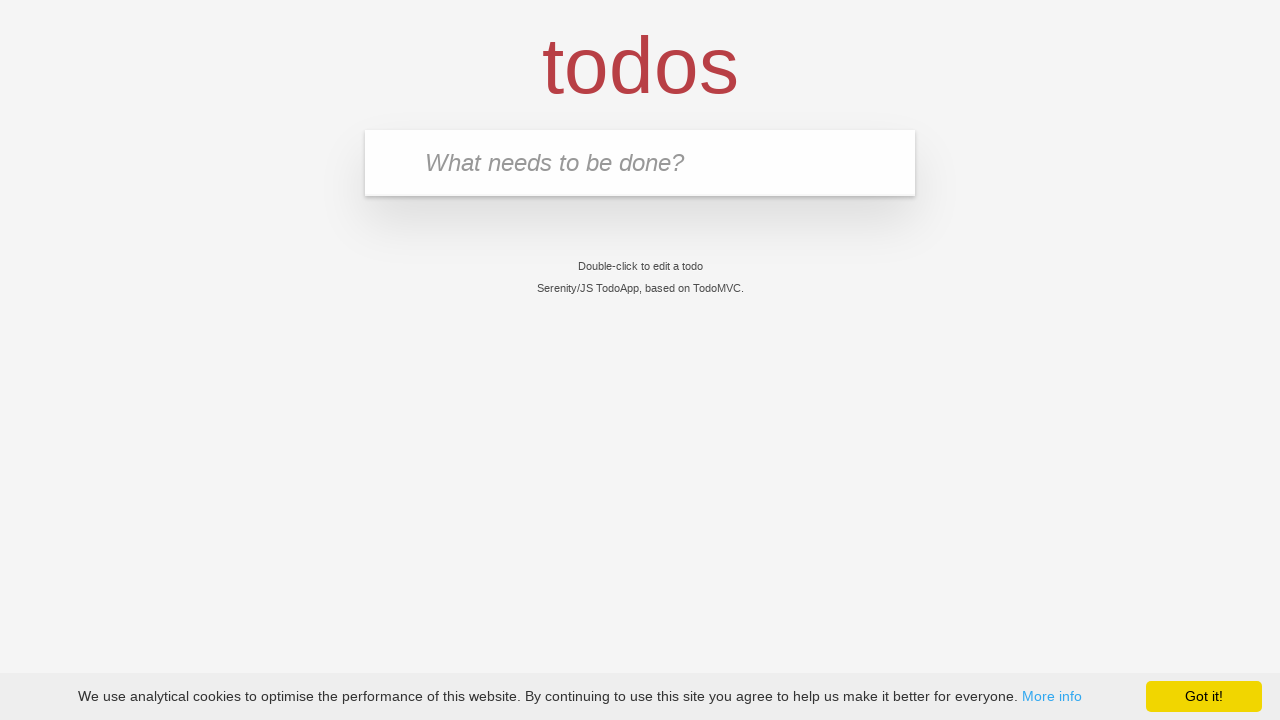

Filled first todo input with 'buy some cheese' on .new-todo
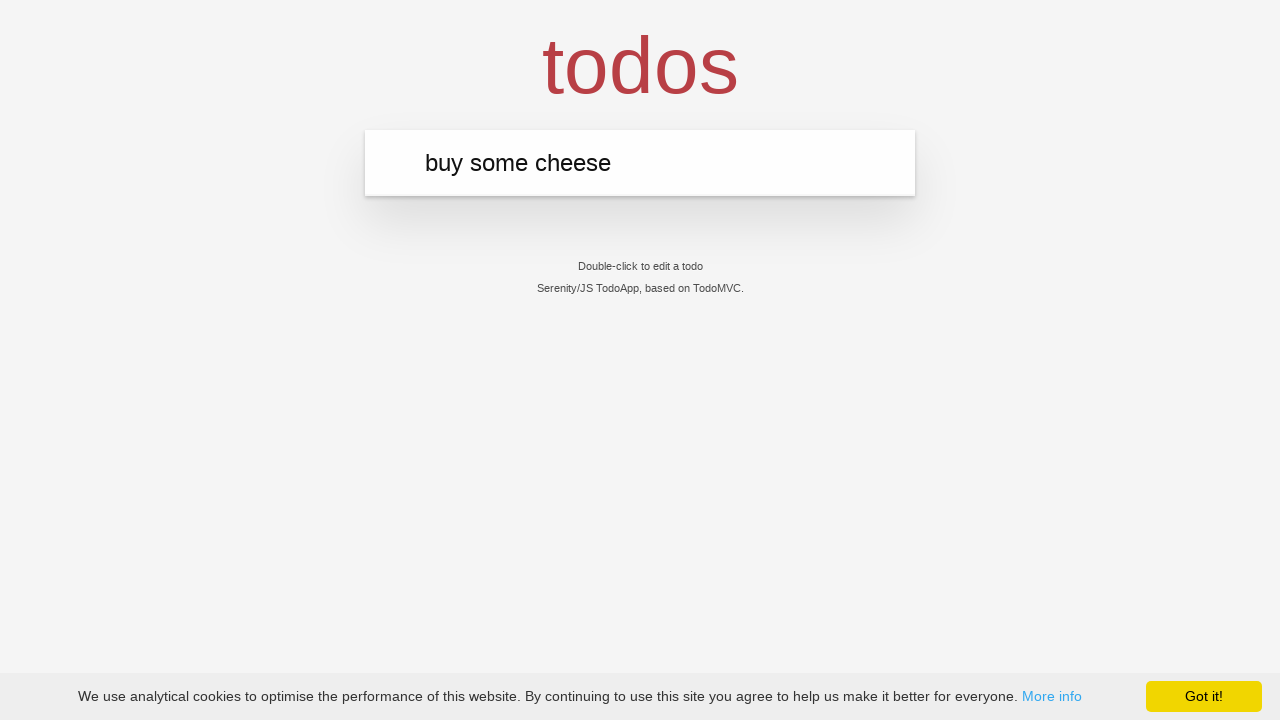

Pressed Enter to create first todo item on .new-todo
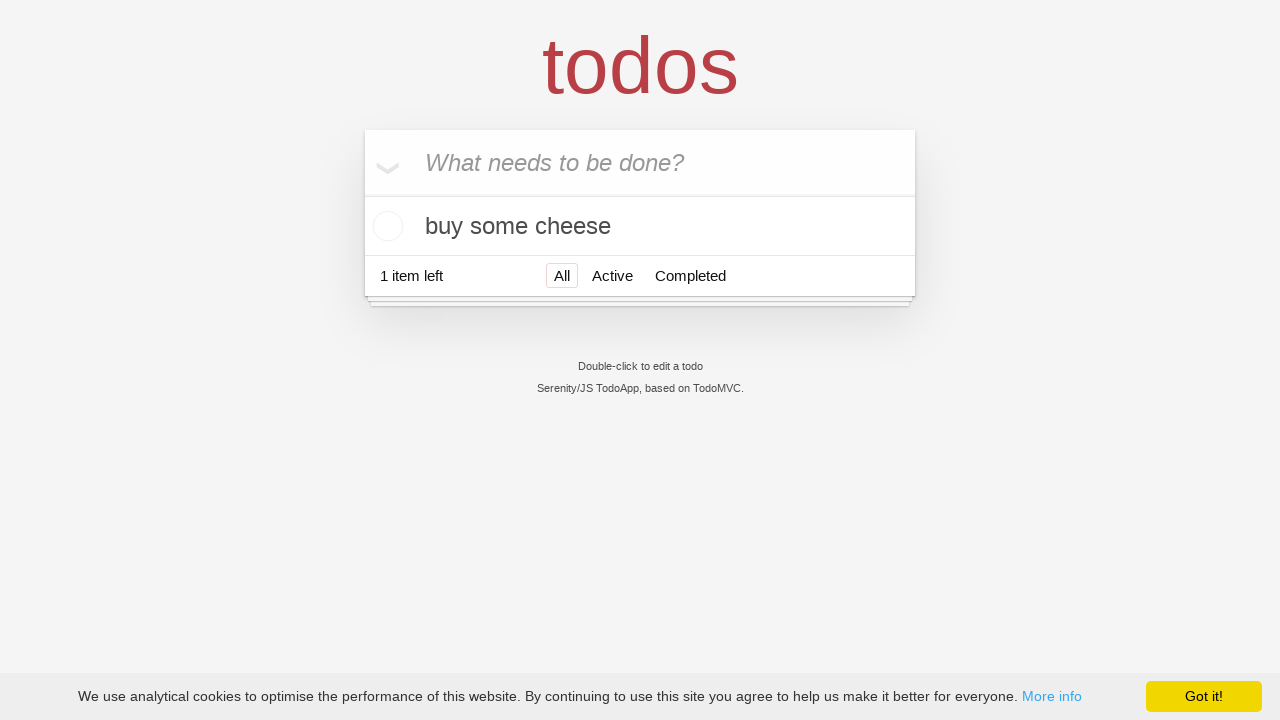

Filled second todo input with 'feed the cat' on .new-todo
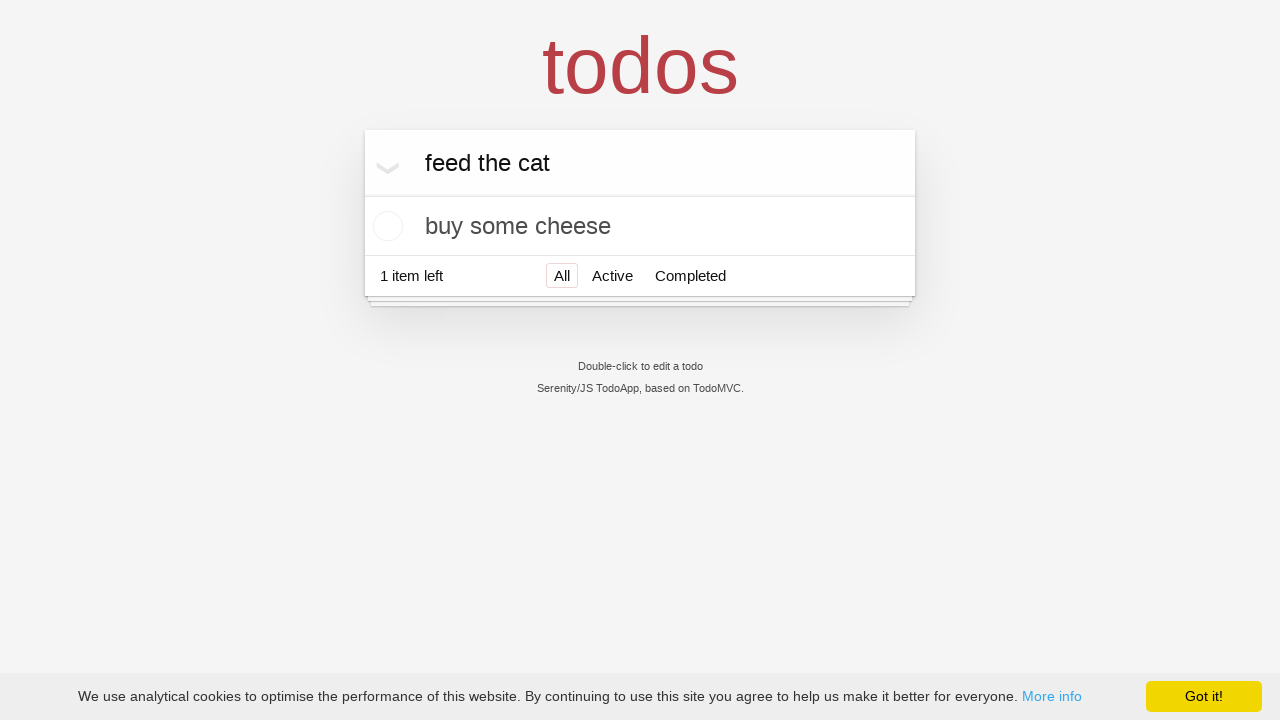

Pressed Enter to create second todo item on .new-todo
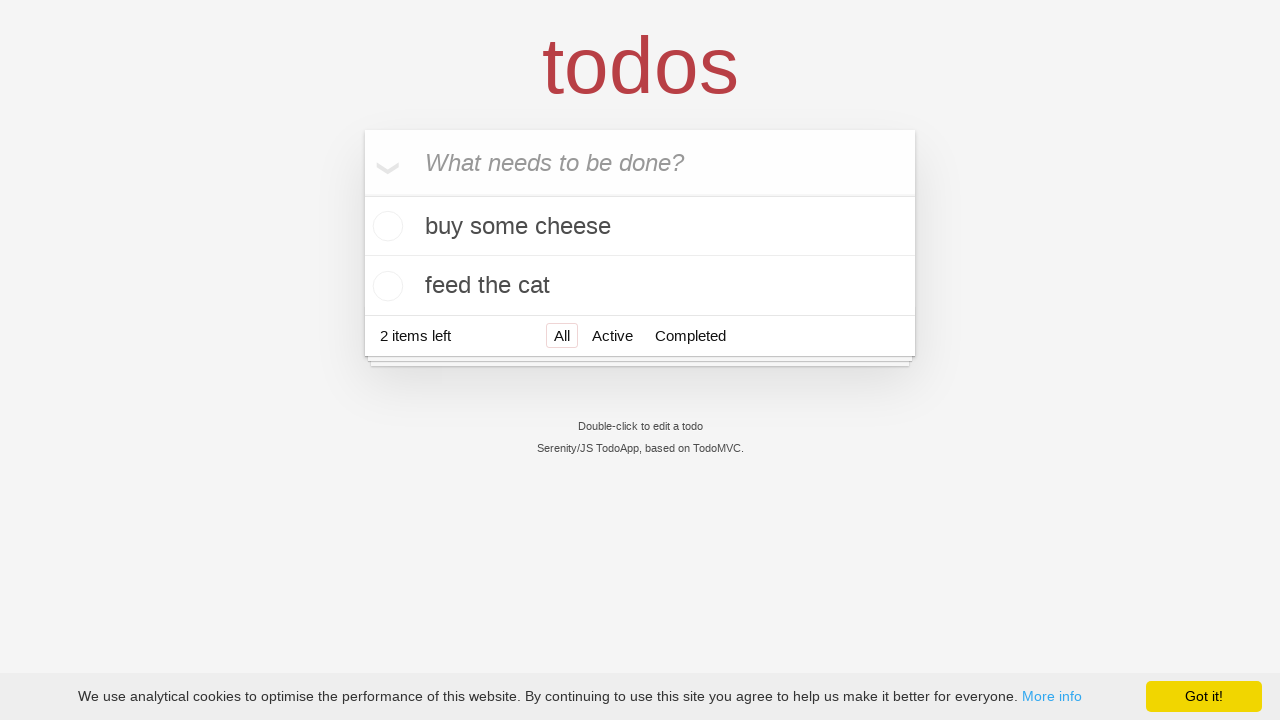

Filled third todo input with 'book a doctors appointment' on .new-todo
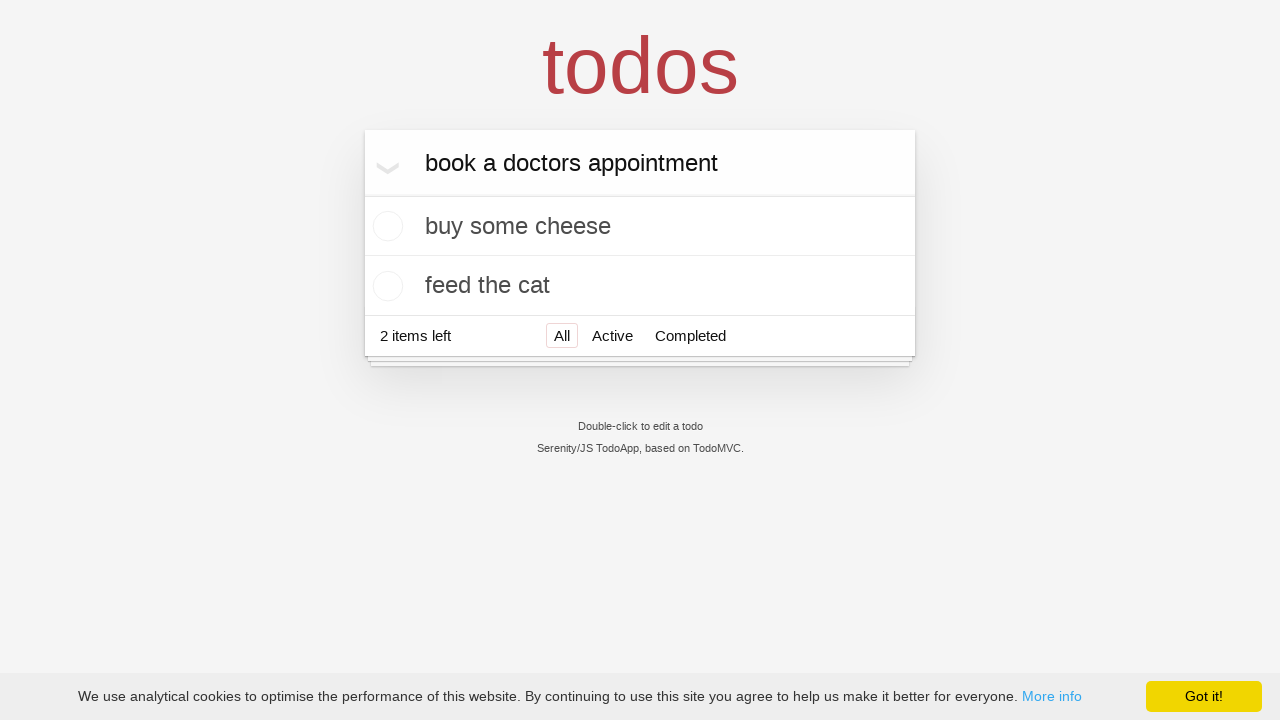

Pressed Enter to create third todo item on .new-todo
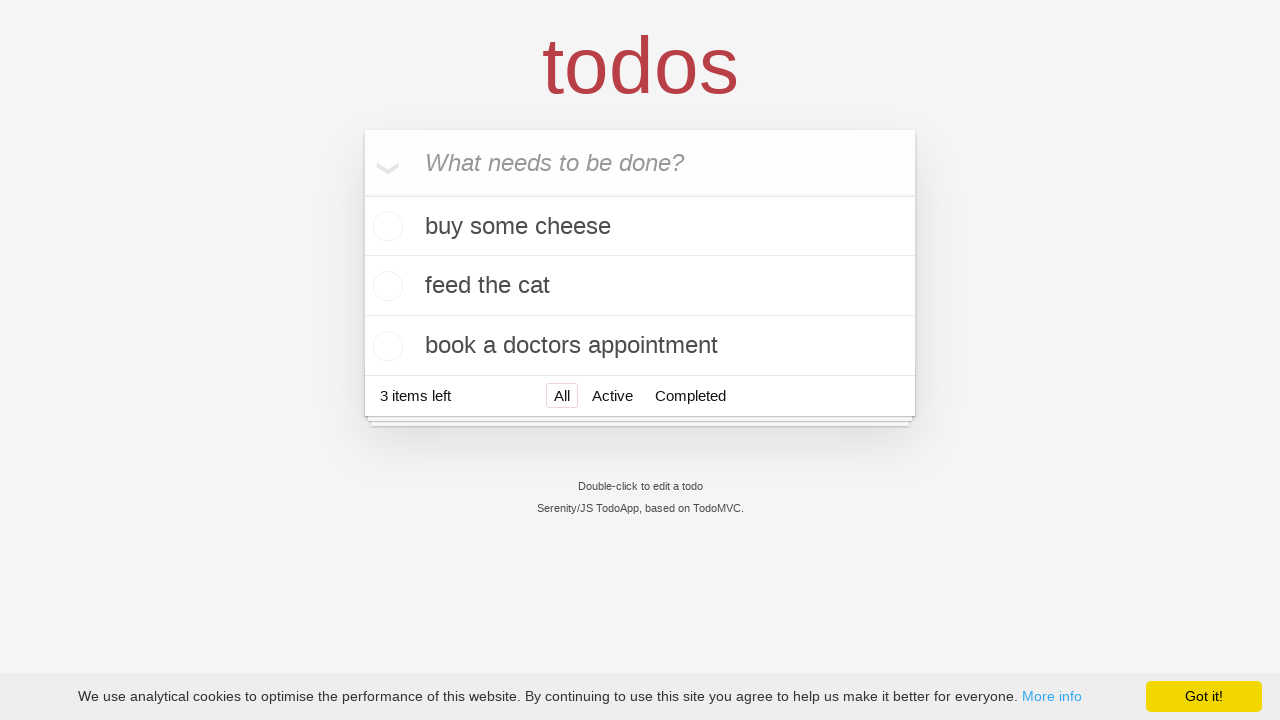

Waited for all three todo items to load in the list
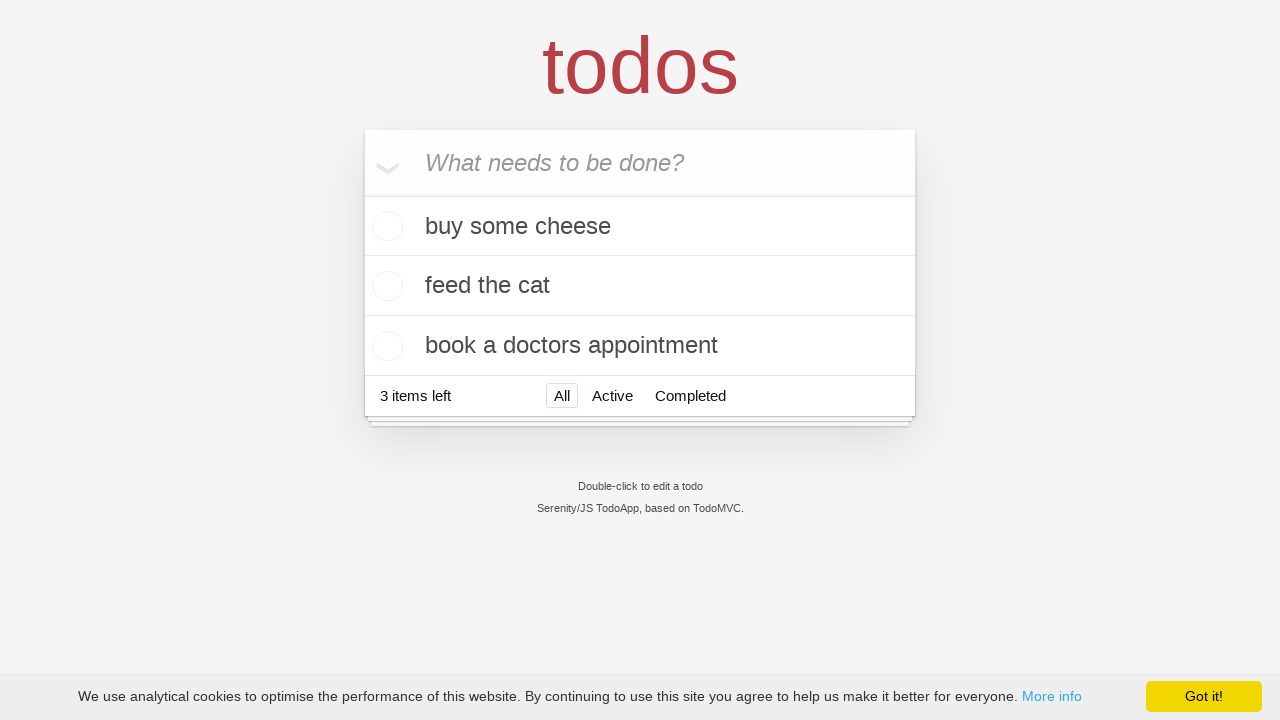

Checked toggle-all to mark all items as complete at (362, 193) on .toggle-all
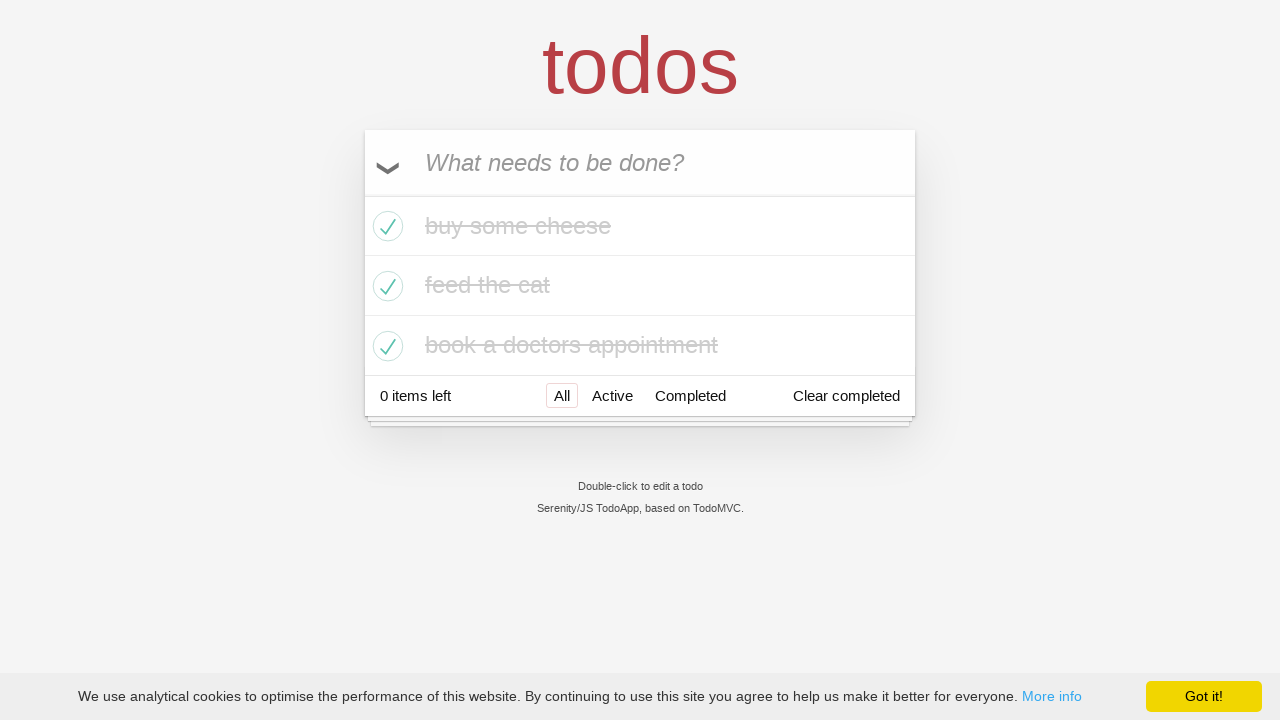

Unchecked toggle-all to clear complete state of all items at (362, 193) on .toggle-all
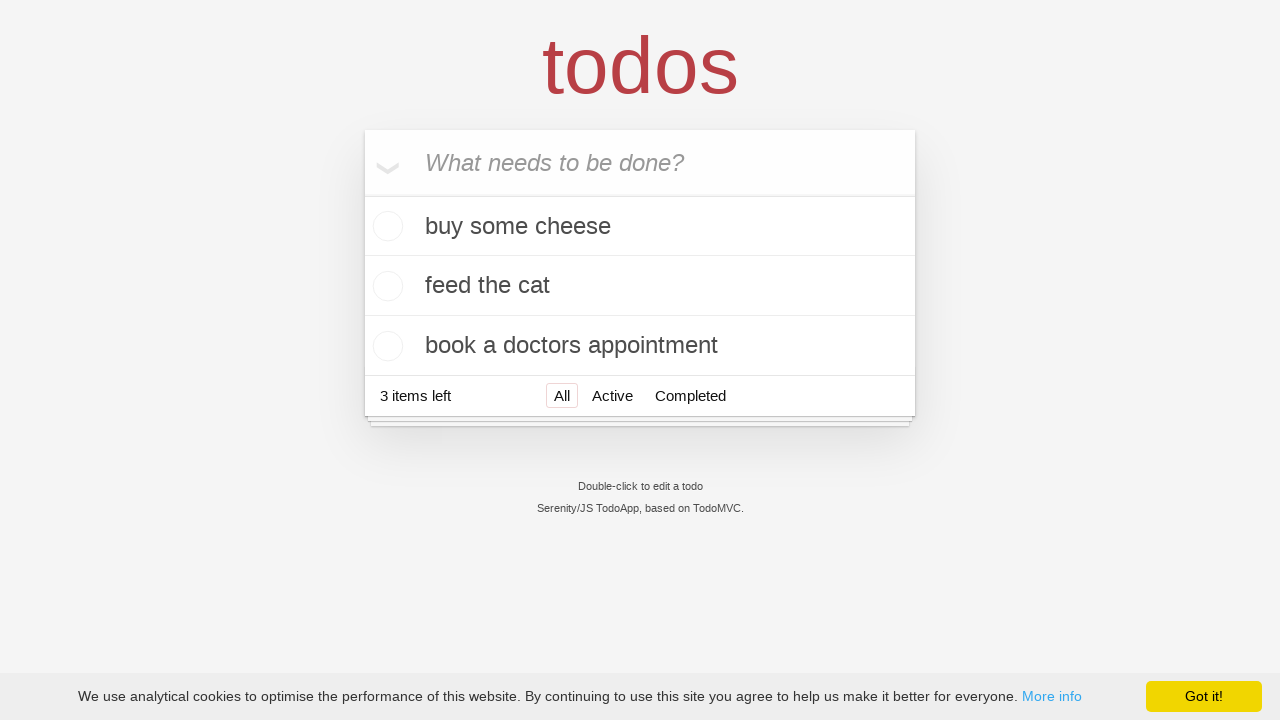

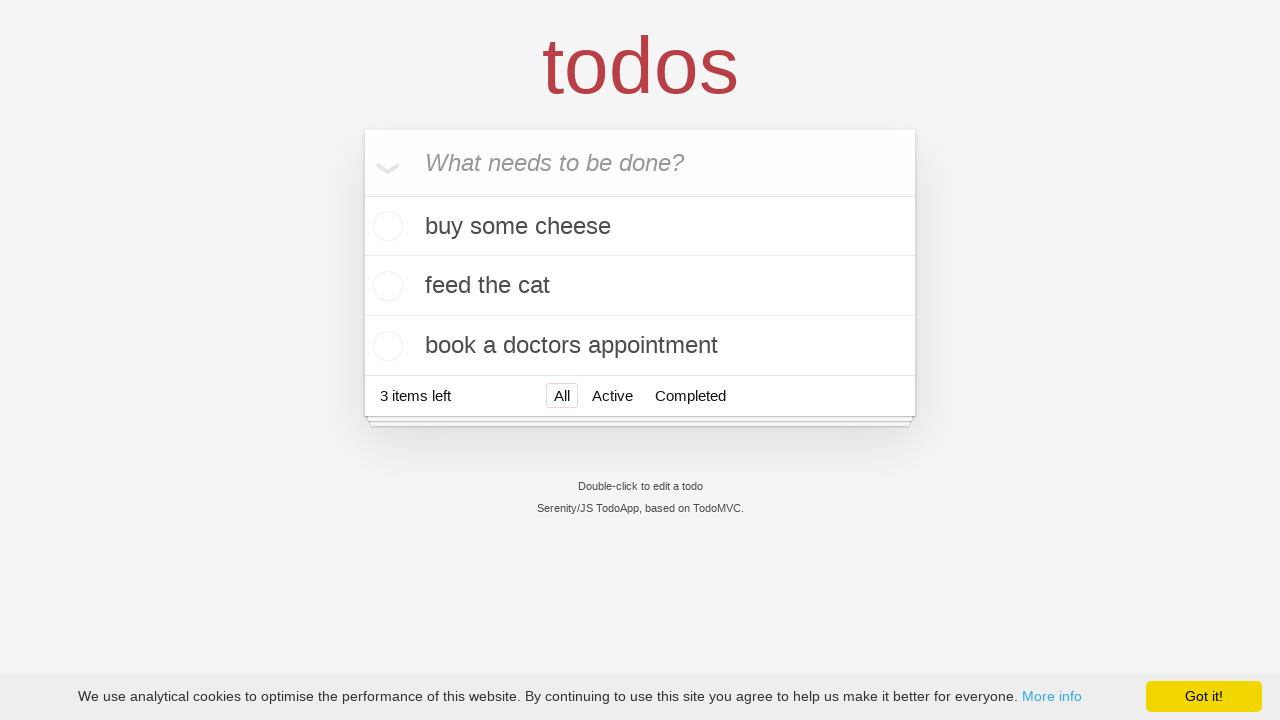